Tests table filtering functionality by searching for "Rice" and verifying that filtered results match the search criteria

Starting URL: https://rahulshettyacademy.com/greenkart/#/offers

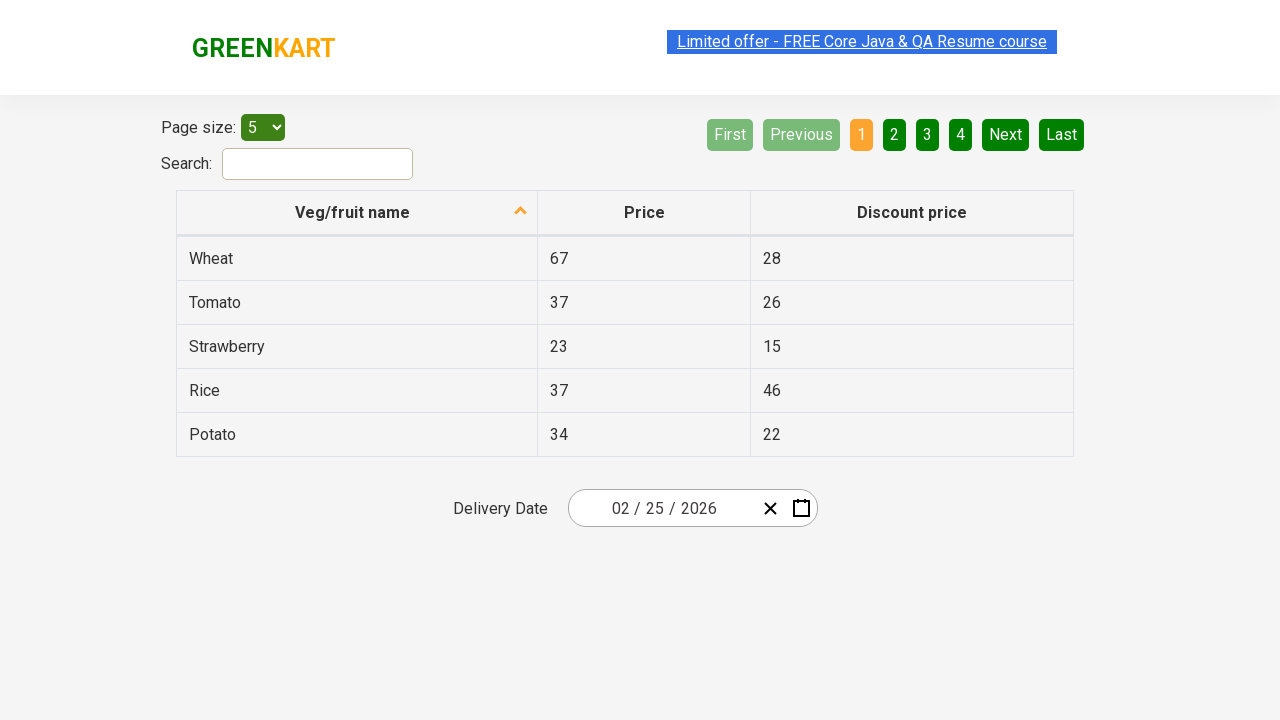

Entered 'Rice' into search field to filter table on #search-field
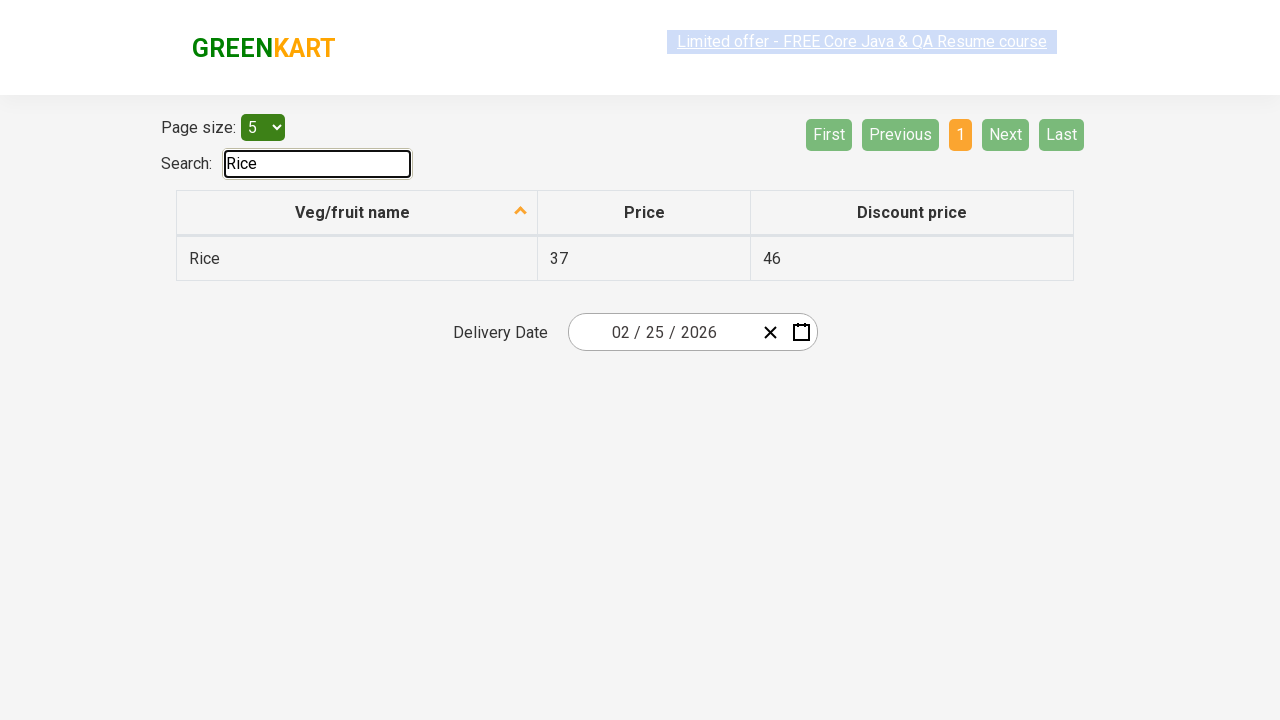

Waited for table to update with filtered results
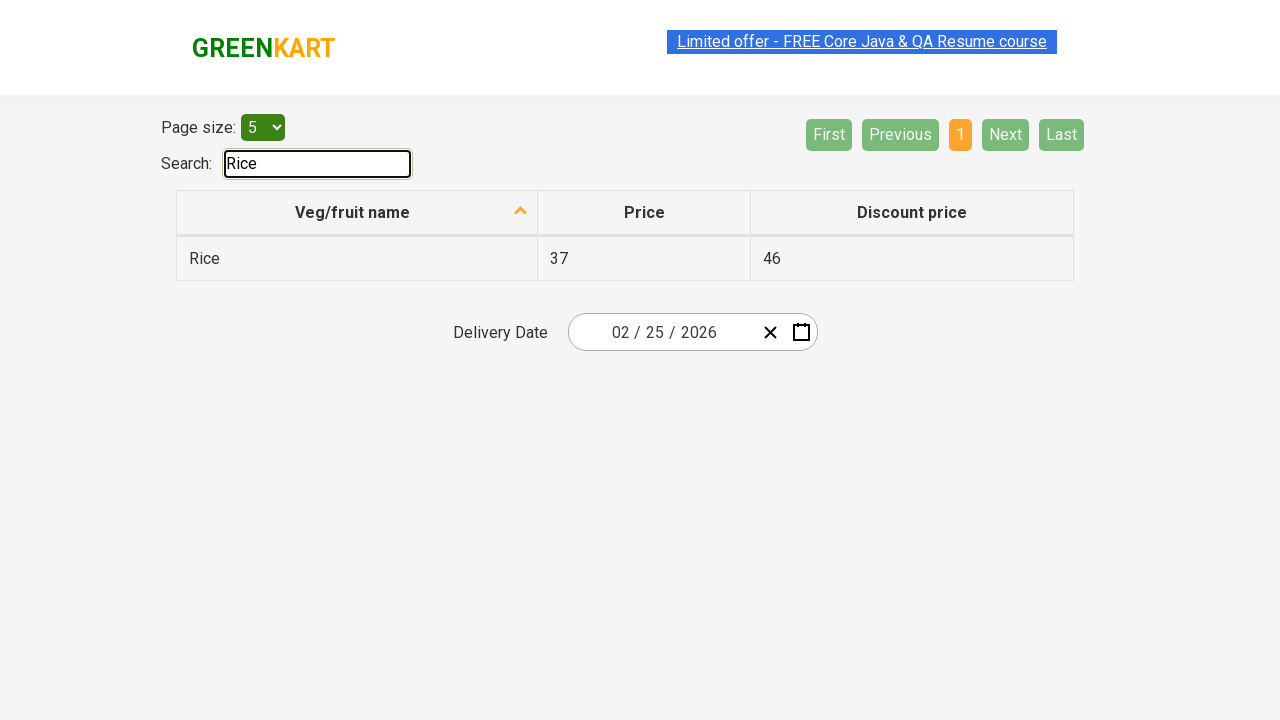

Retrieved all filtered table items from first column
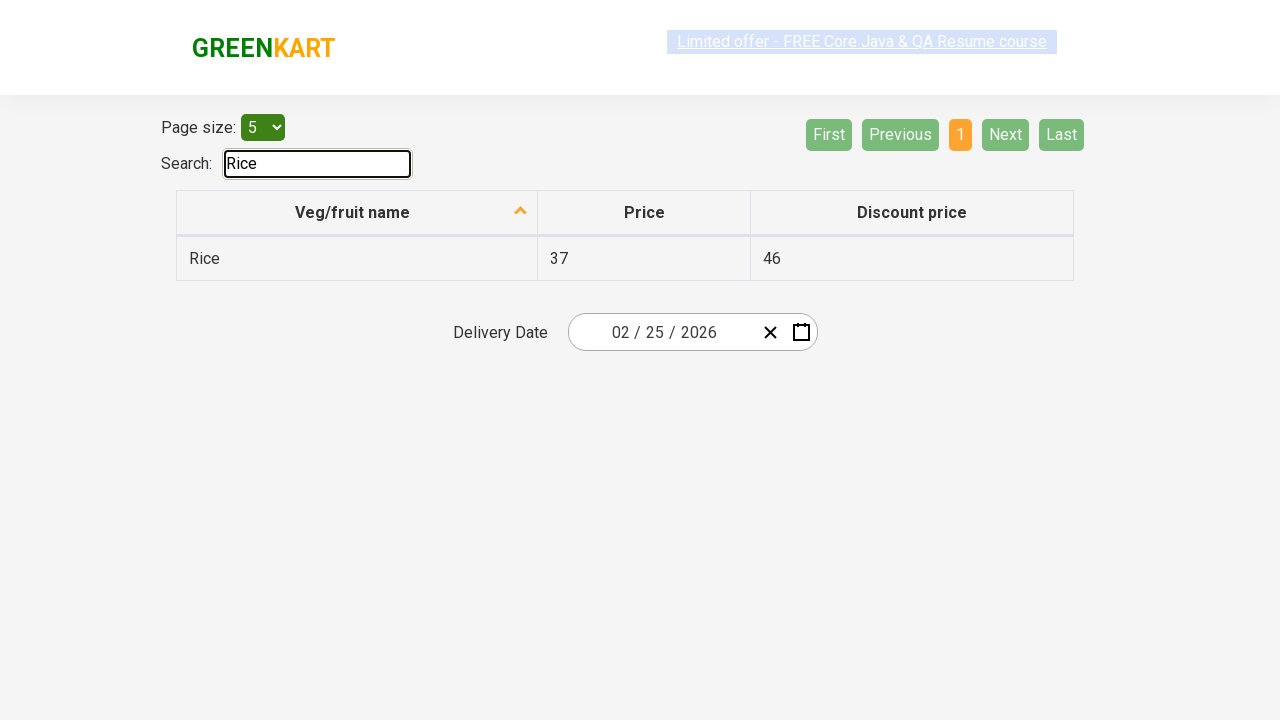

Verified filtered item 'Rice' contains 'Rice'
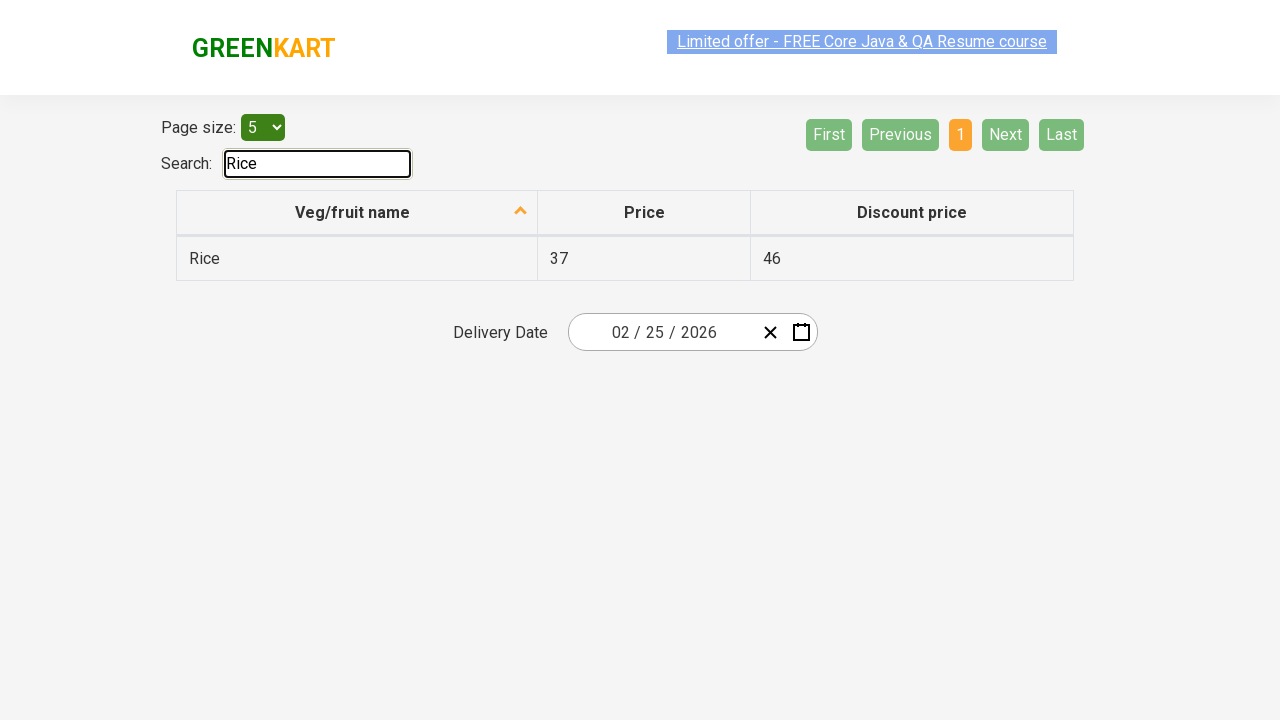

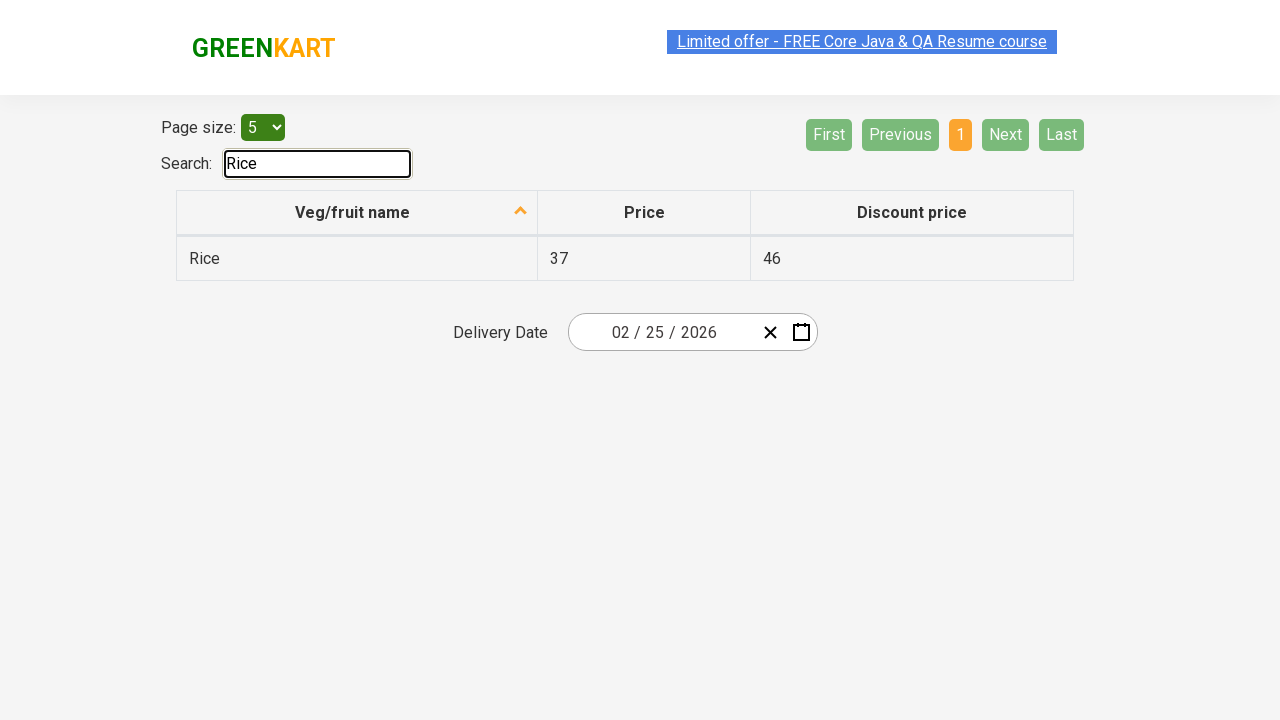